Tests form filling by entering first and last name values and submitting the form

Starting URL: http://www.tlkeith.com/WebDriverIOTutorialTest.html

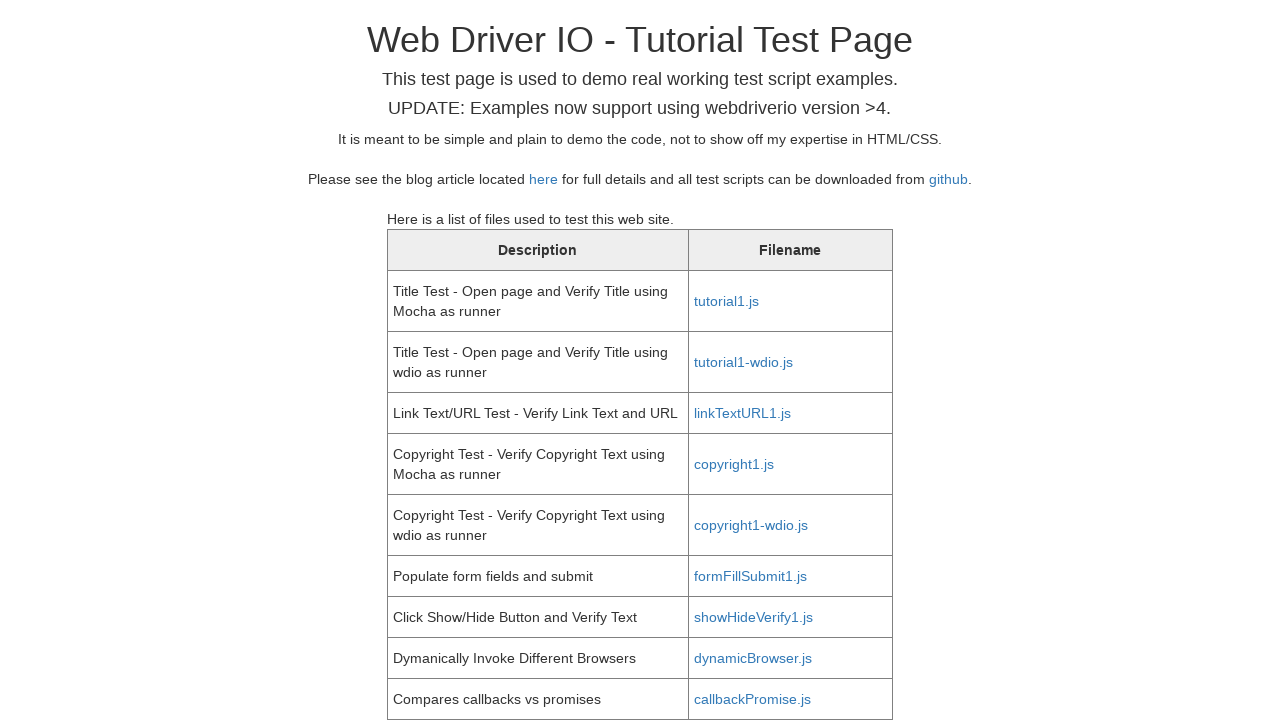

Scrolled first name field into view
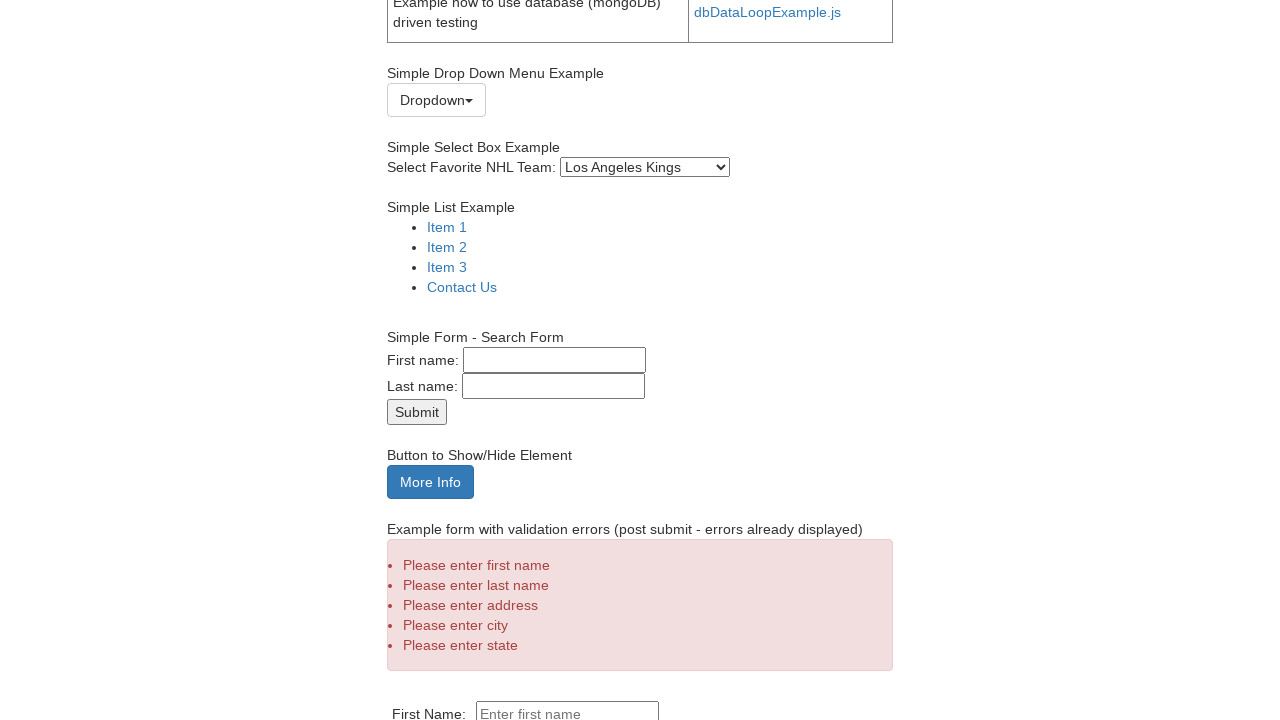

Entered 'Farhan' in first name field on #fname
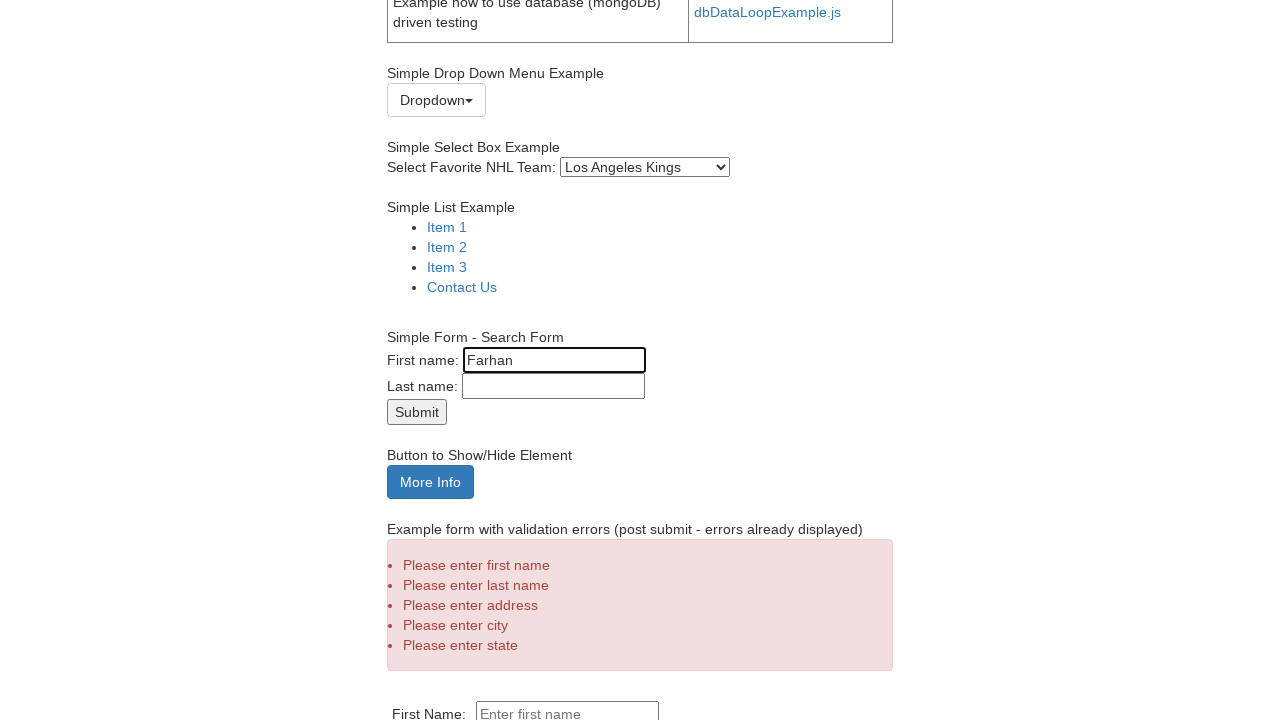

Entered 'Ali' in last name field on #lname
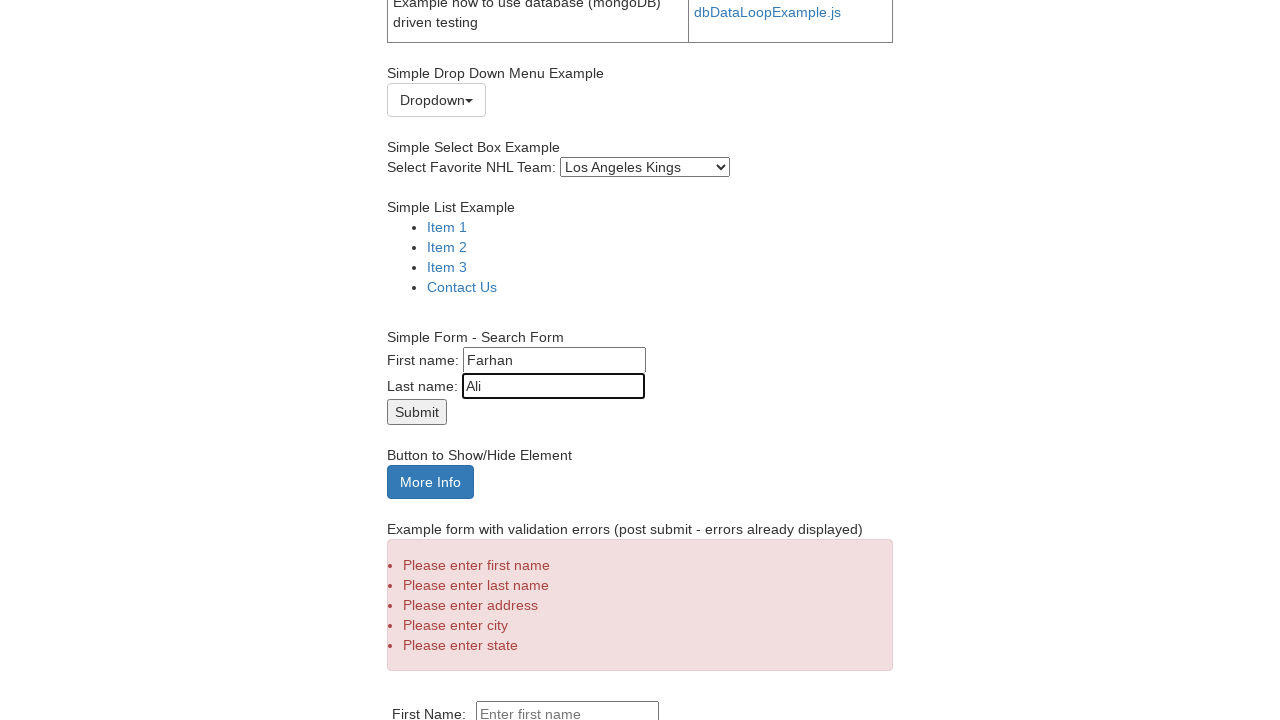

Submitted the form
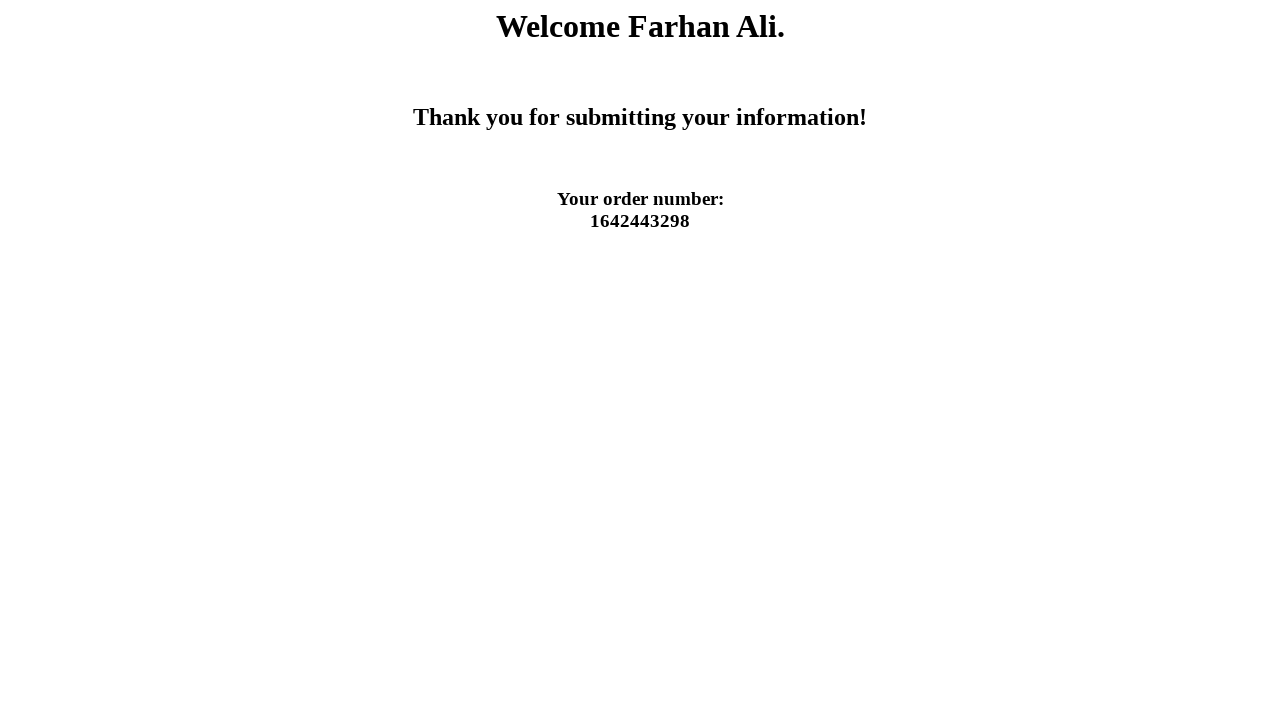

Search results loaded successfully
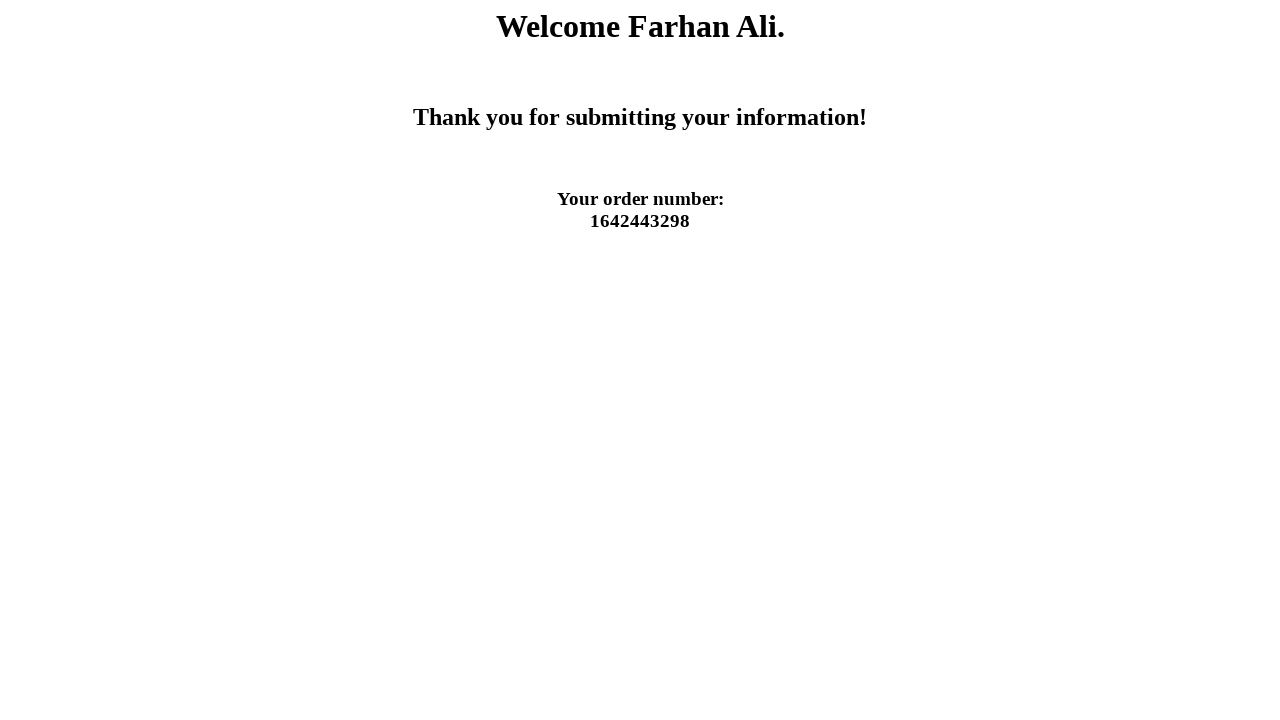

Retrieved current page URL
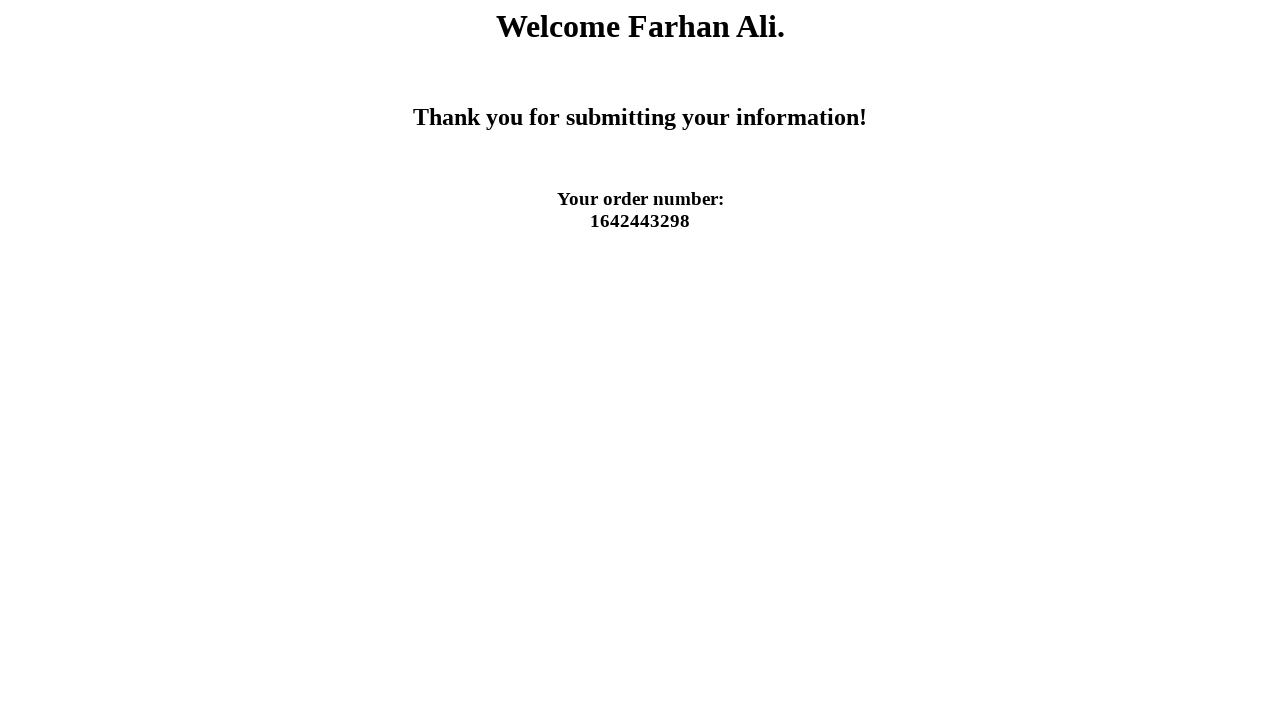

Verified URL changed to process.php after form submission
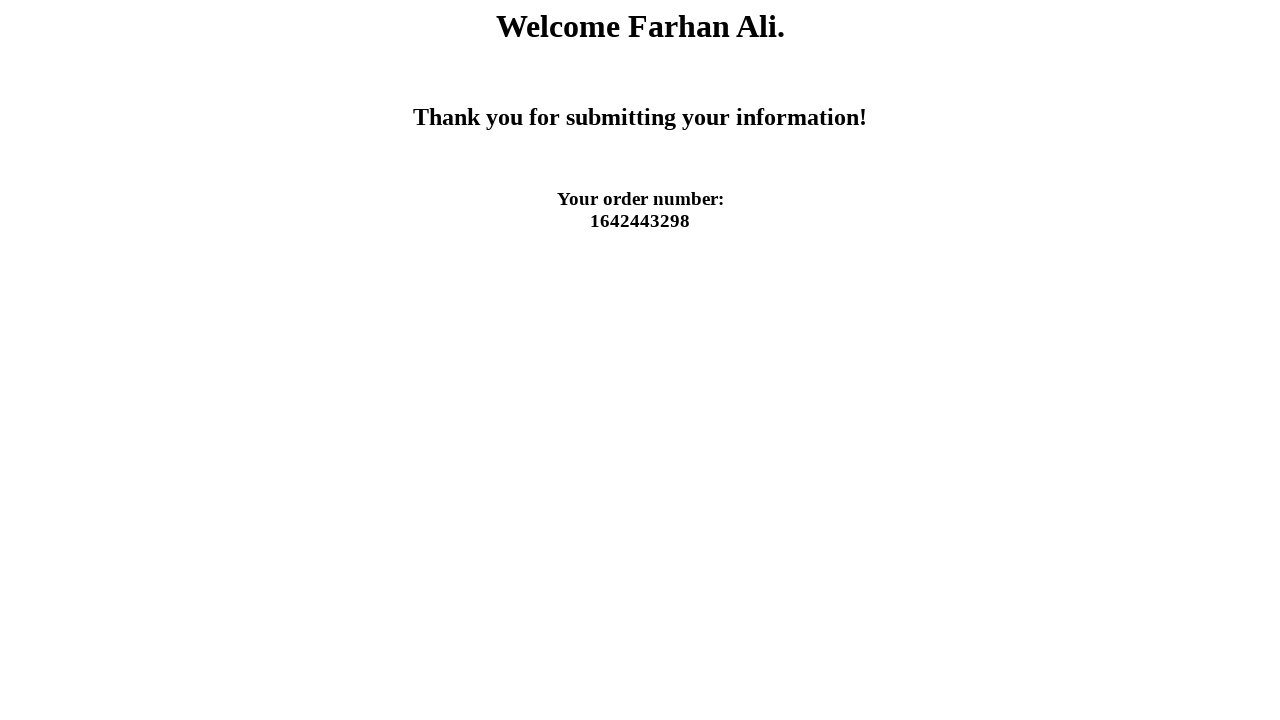

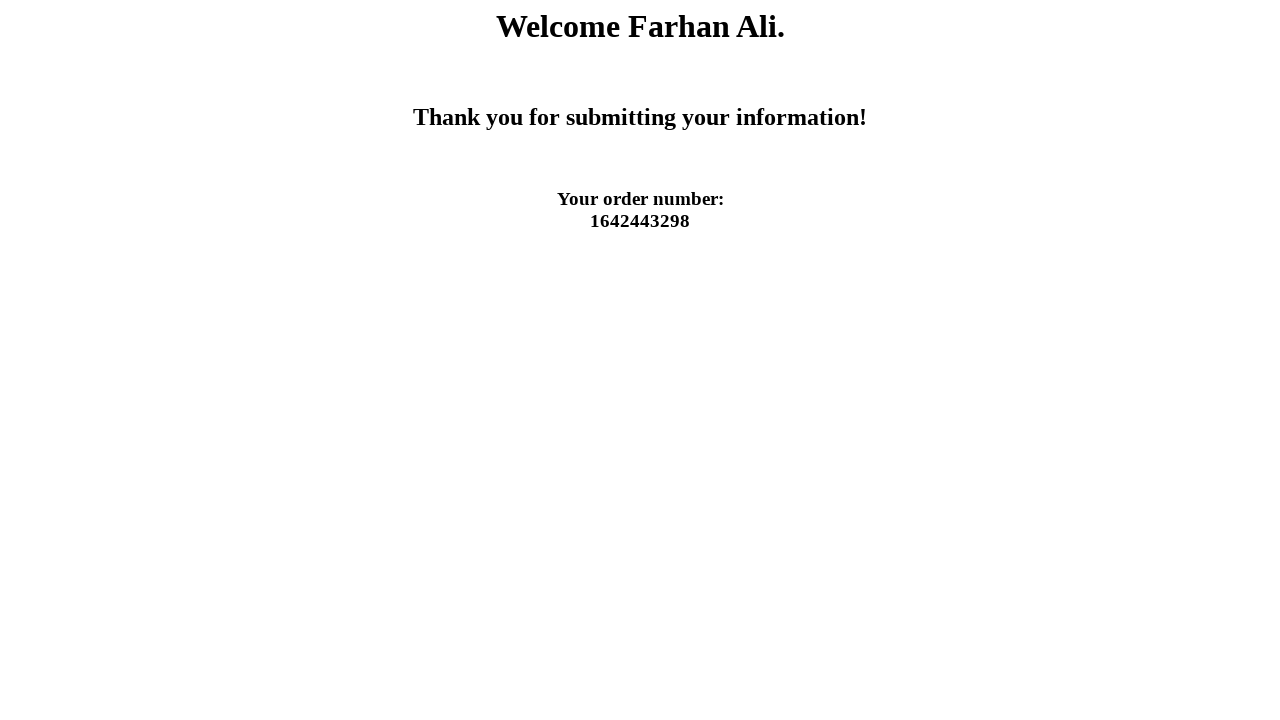